Tests that edits are cancelled when pressing Escape key

Starting URL: https://demo.playwright.dev/todomvc

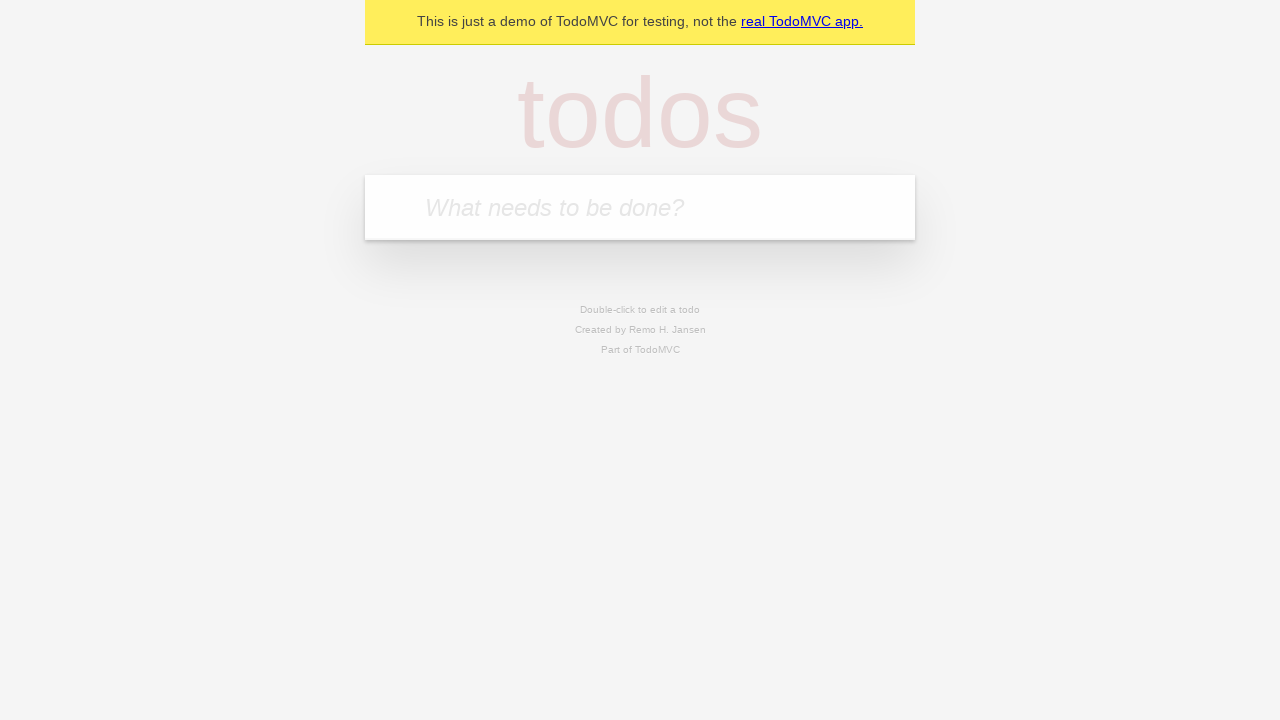

Filled todo input with 'buy some cheese' on internal:attr=[placeholder="What needs to be done?"i]
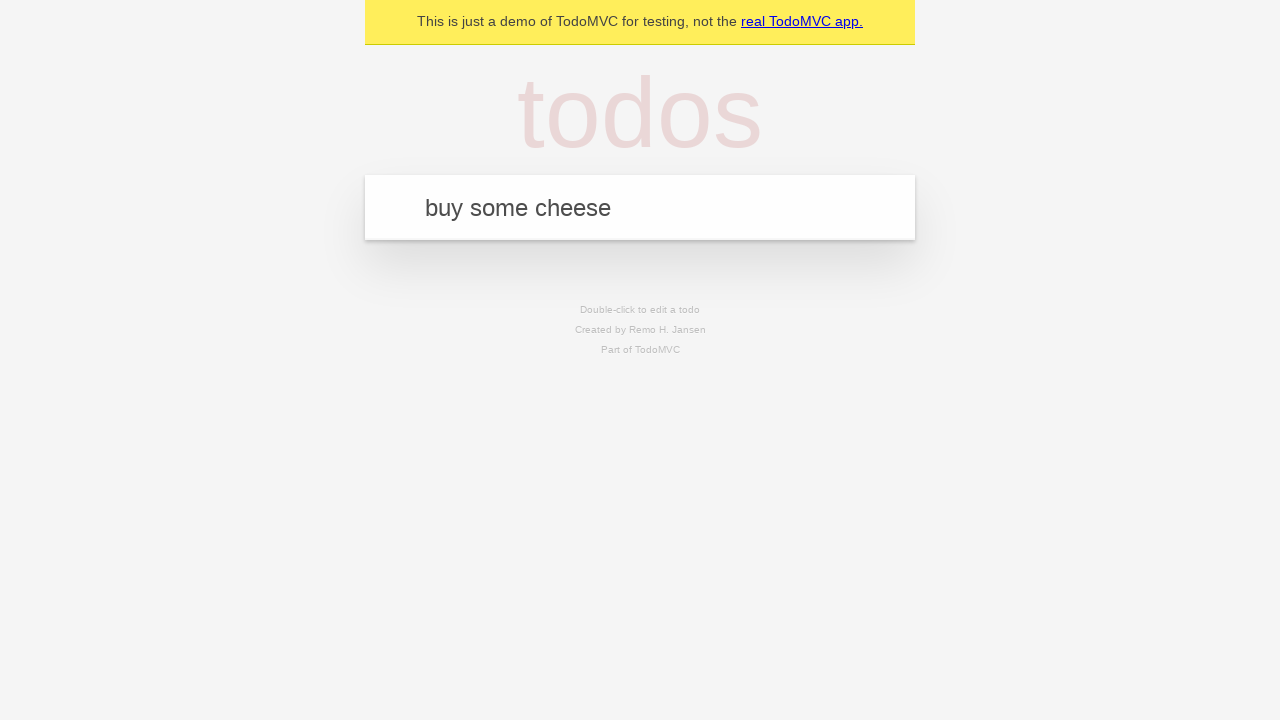

Pressed Enter to add first todo on internal:attr=[placeholder="What needs to be done?"i]
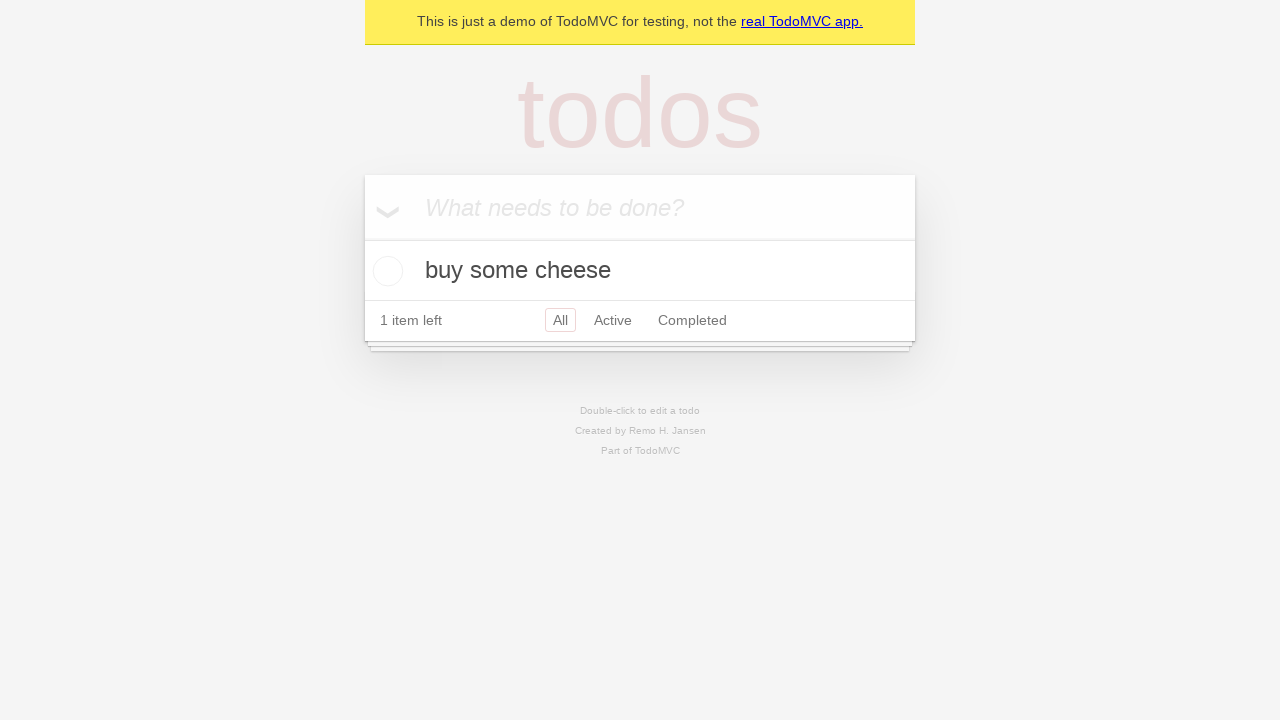

Filled todo input with 'feed the cat' on internal:attr=[placeholder="What needs to be done?"i]
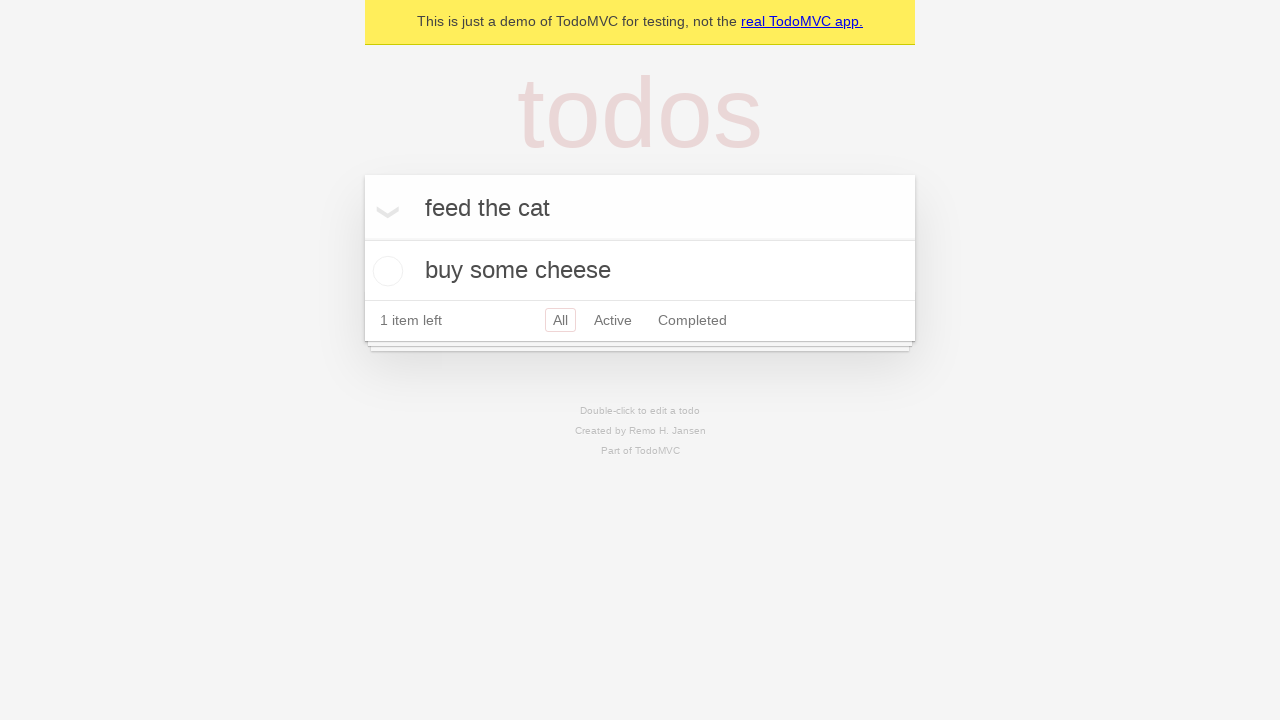

Pressed Enter to add second todo on internal:attr=[placeholder="What needs to be done?"i]
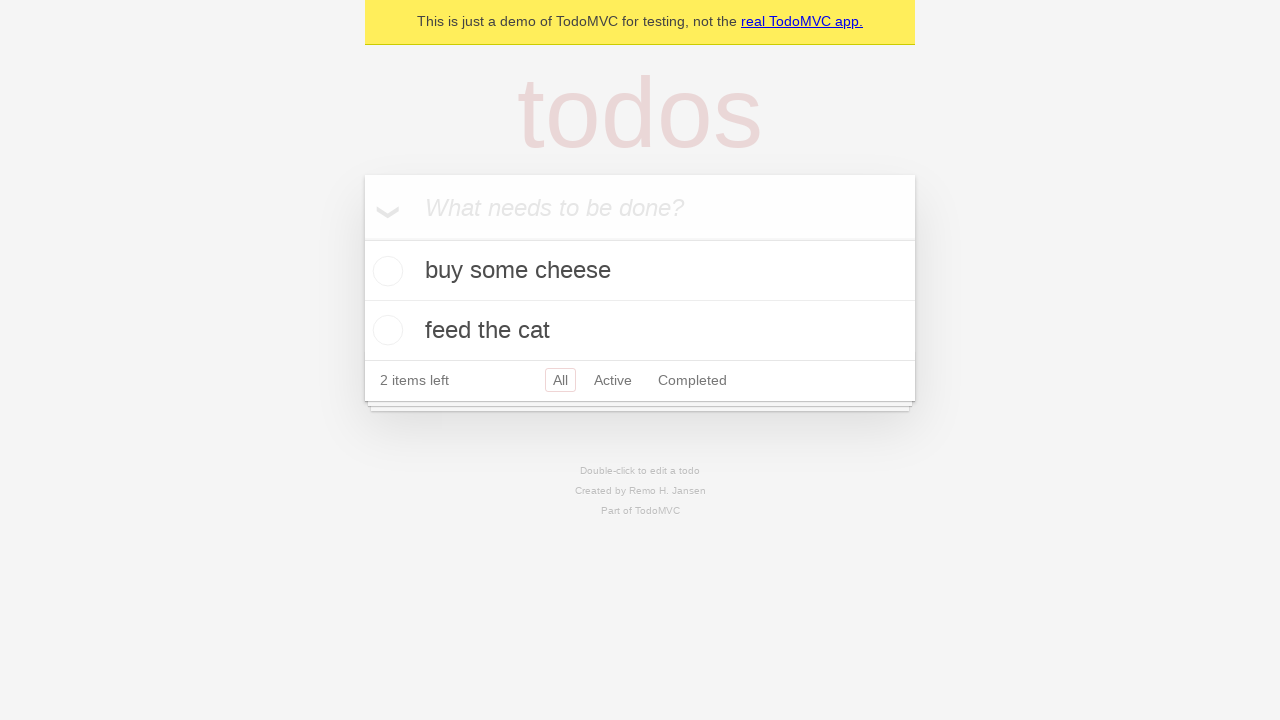

Filled todo input with 'book a doctors appointment' on internal:attr=[placeholder="What needs to be done?"i]
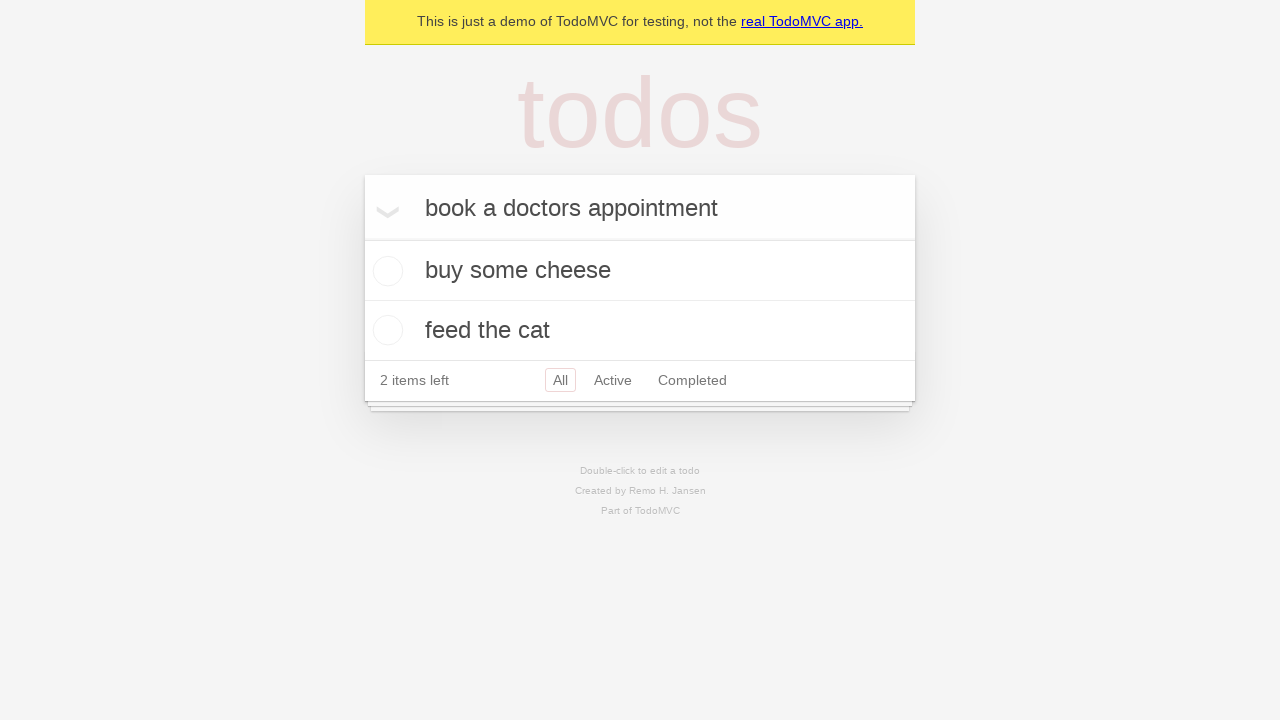

Pressed Enter to add third todo on internal:attr=[placeholder="What needs to be done?"i]
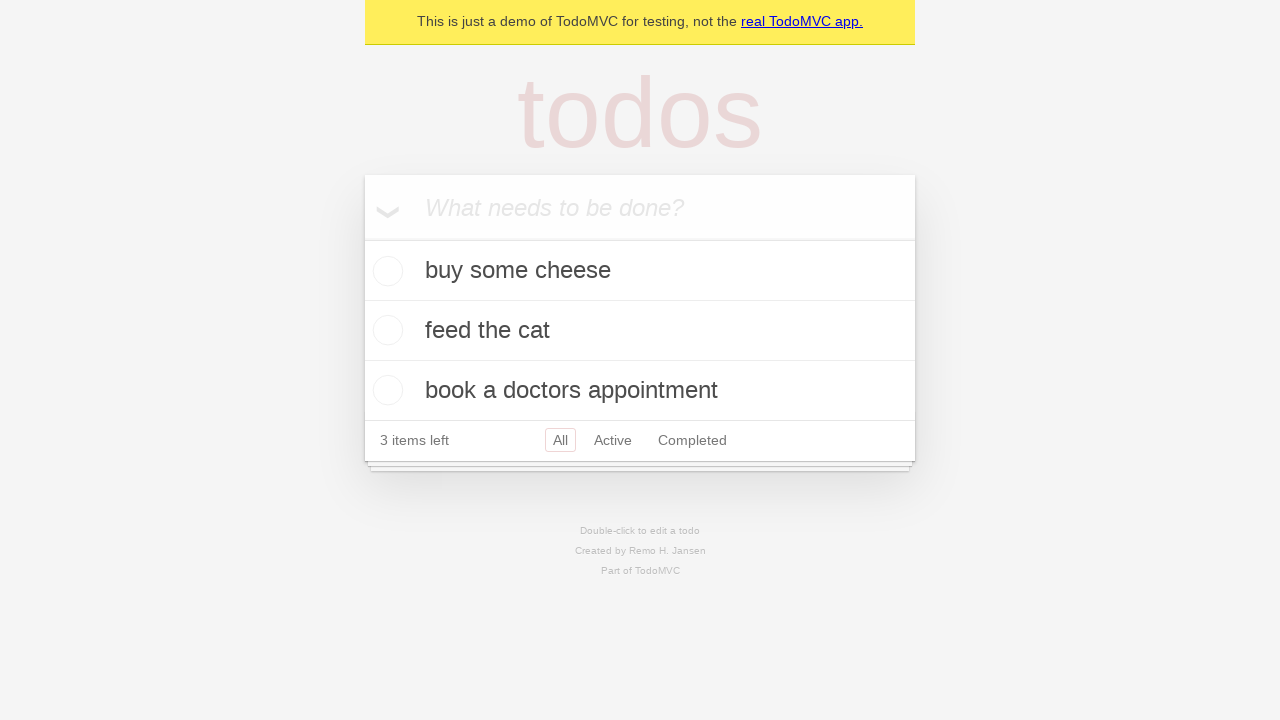

Double-clicked second todo to enter edit mode at (640, 331) on internal:testid=[data-testid="todo-item"s] >> nth=1
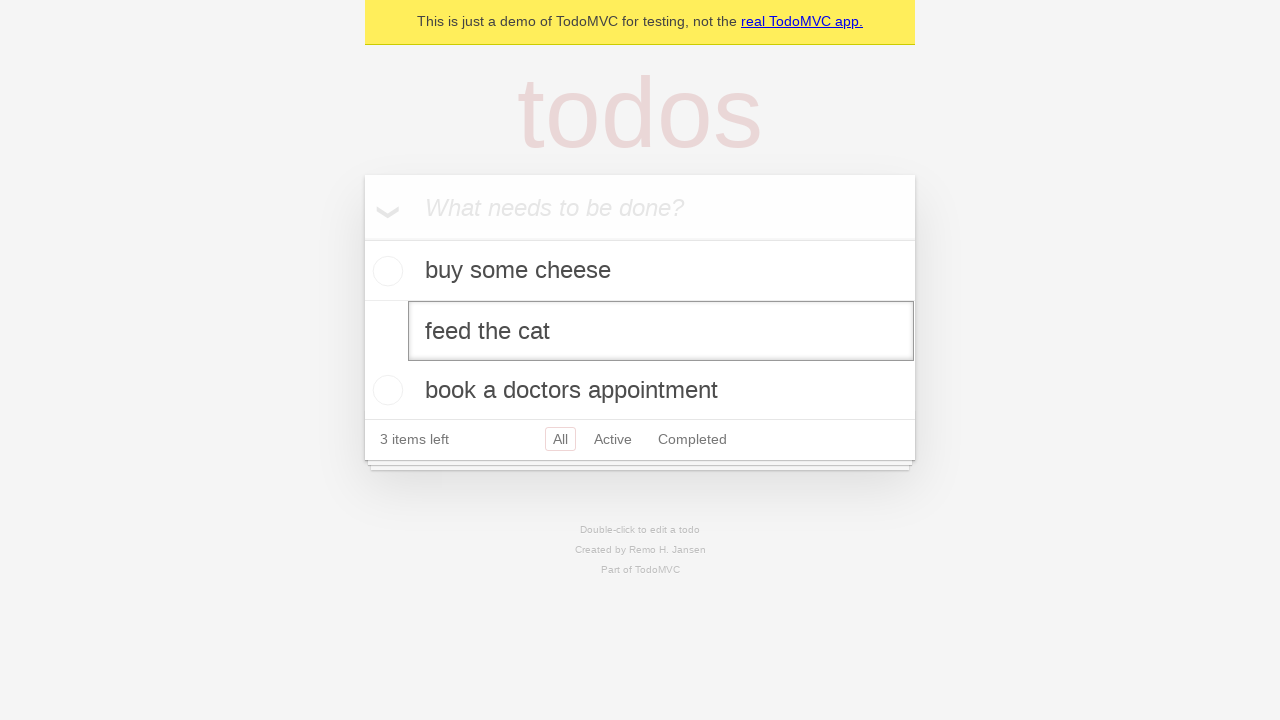

Filled edit field with 'buy some sausages' on internal:testid=[data-testid="todo-item"s] >> nth=1 >> internal:role=textbox[nam
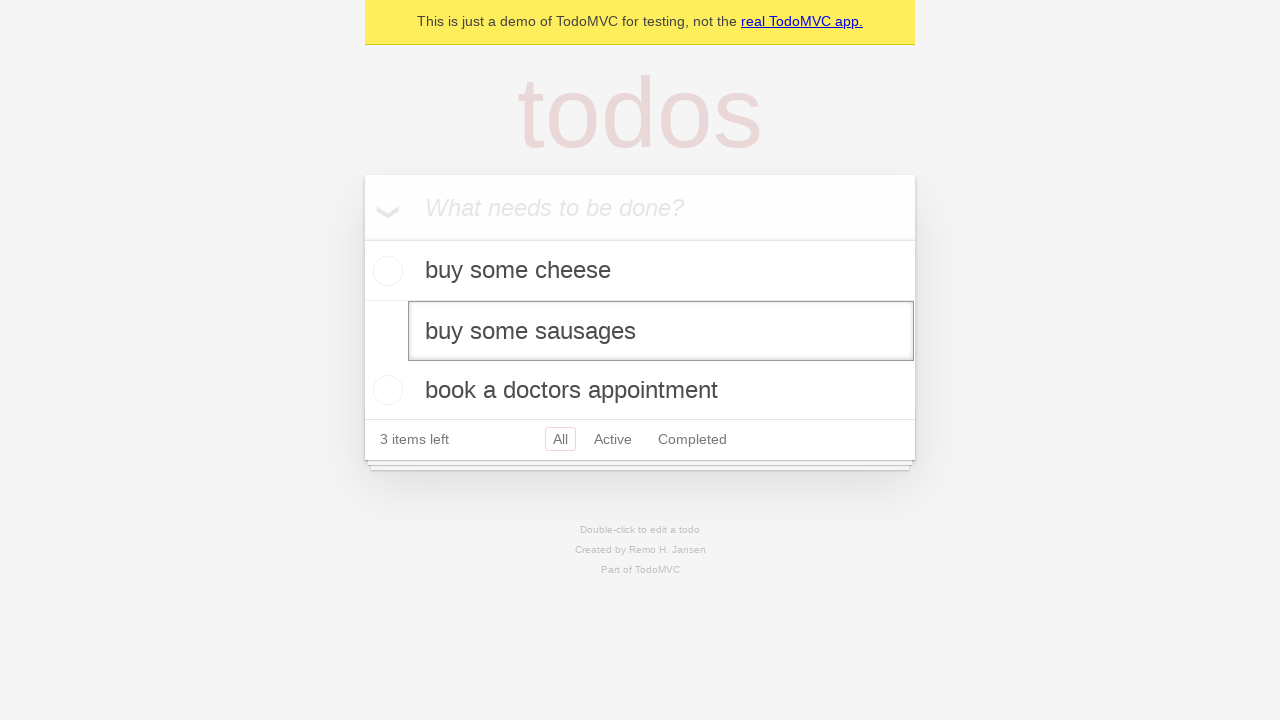

Pressed Escape key to cancel edit and verify original text is restored on internal:testid=[data-testid="todo-item"s] >> nth=1 >> internal:role=textbox[nam
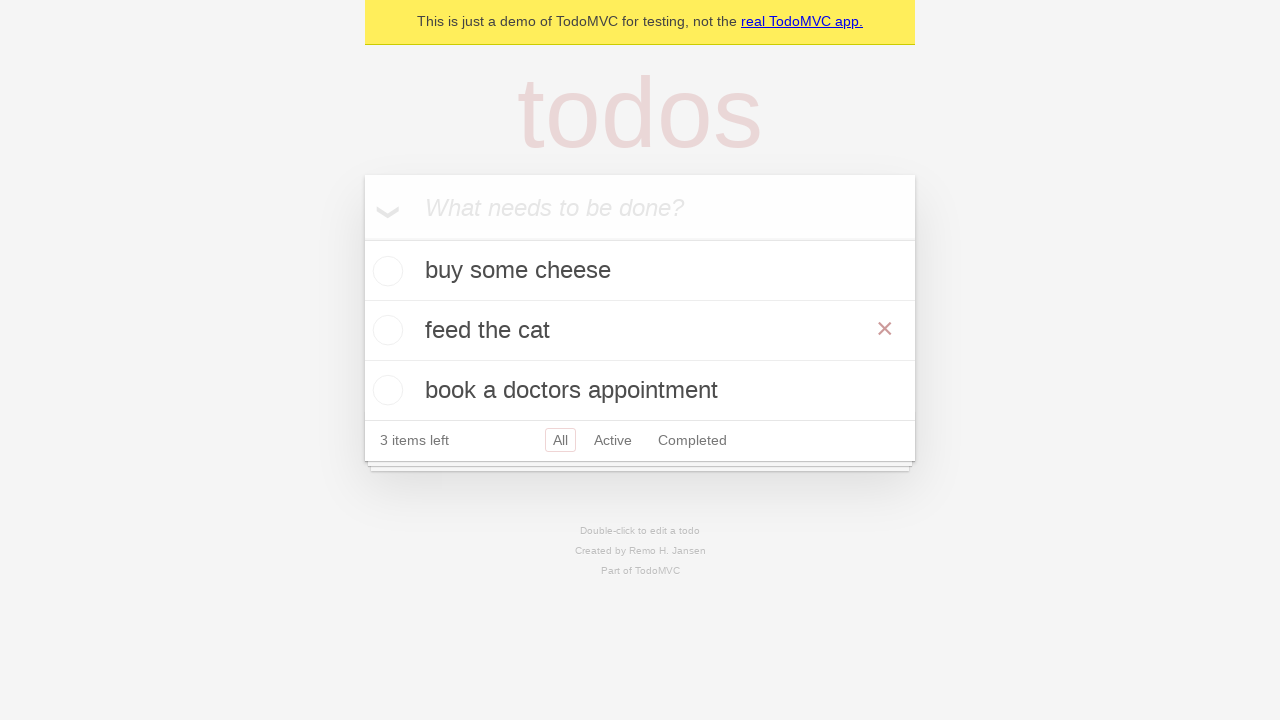

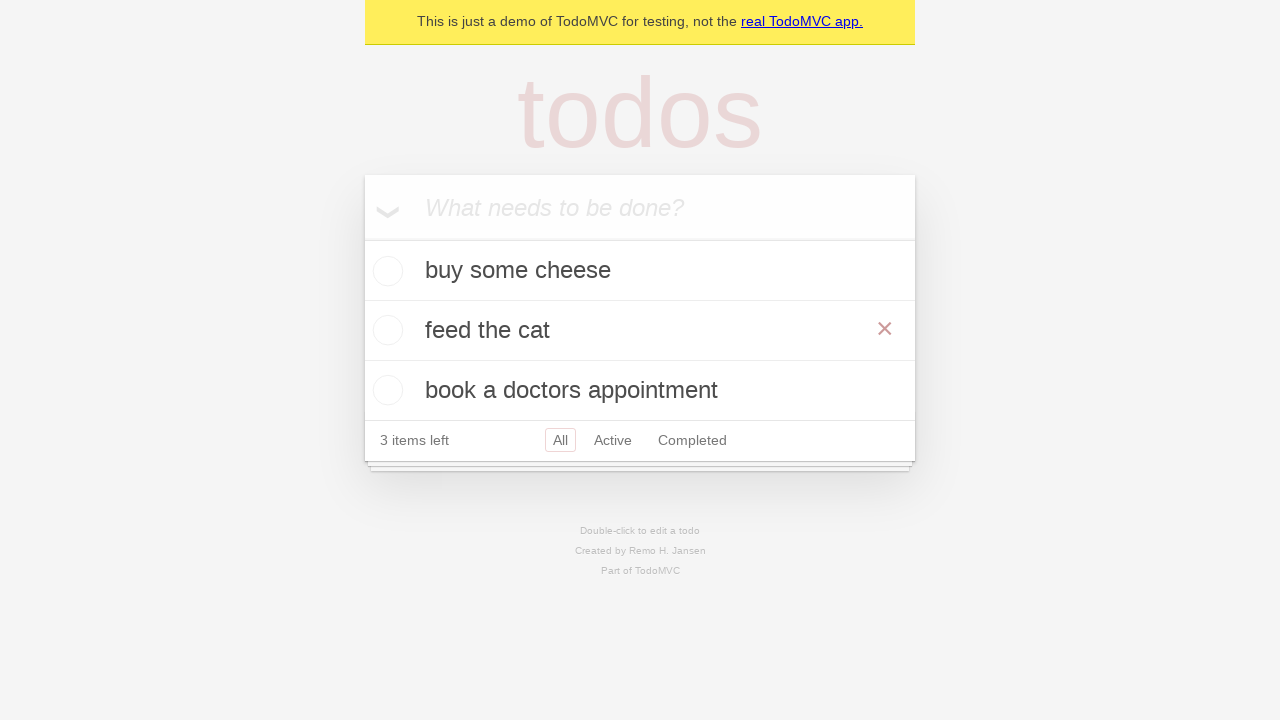